Tests adding todo items by creating two todos and verifying they appear in the list

Starting URL: https://demo.playwright.dev/todomvc

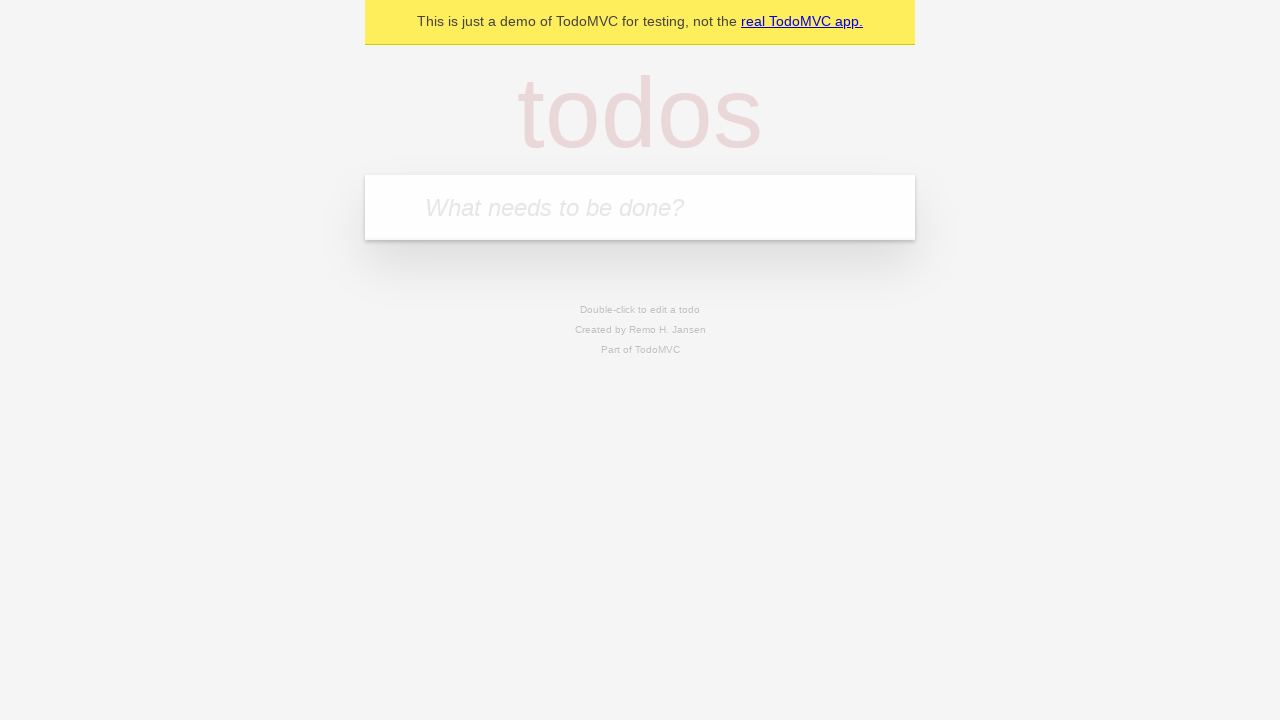

Filled todo input with 'buy some cheese' on internal:attr=[placeholder="What needs to be done?"i]
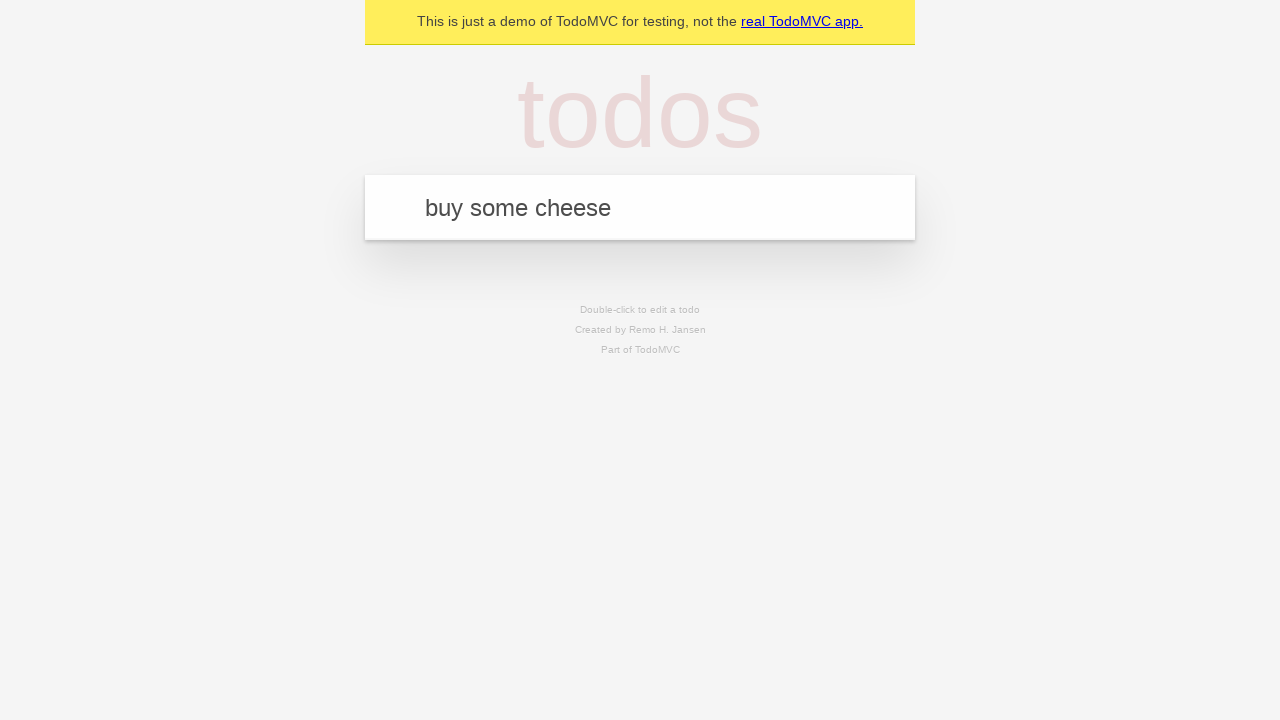

Pressed Enter to create first todo on internal:attr=[placeholder="What needs to be done?"i]
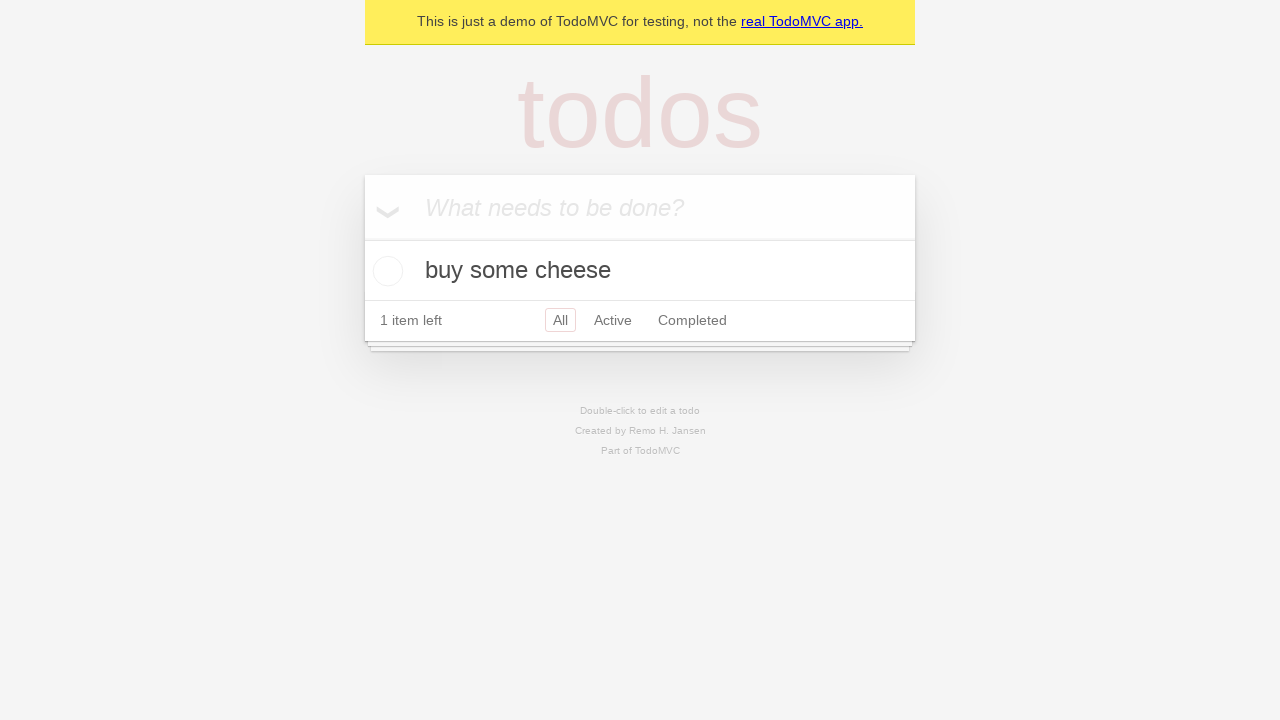

First todo item appeared in the list
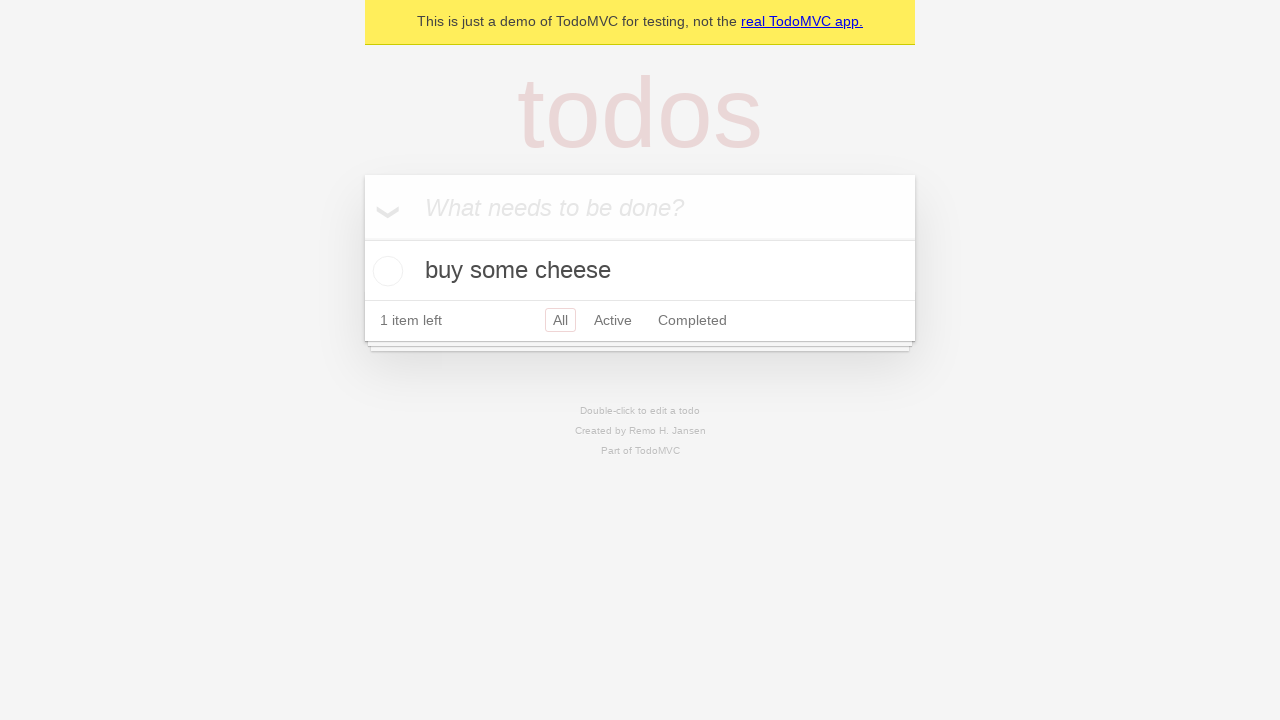

Filled todo input with 'feed the cat' on internal:attr=[placeholder="What needs to be done?"i]
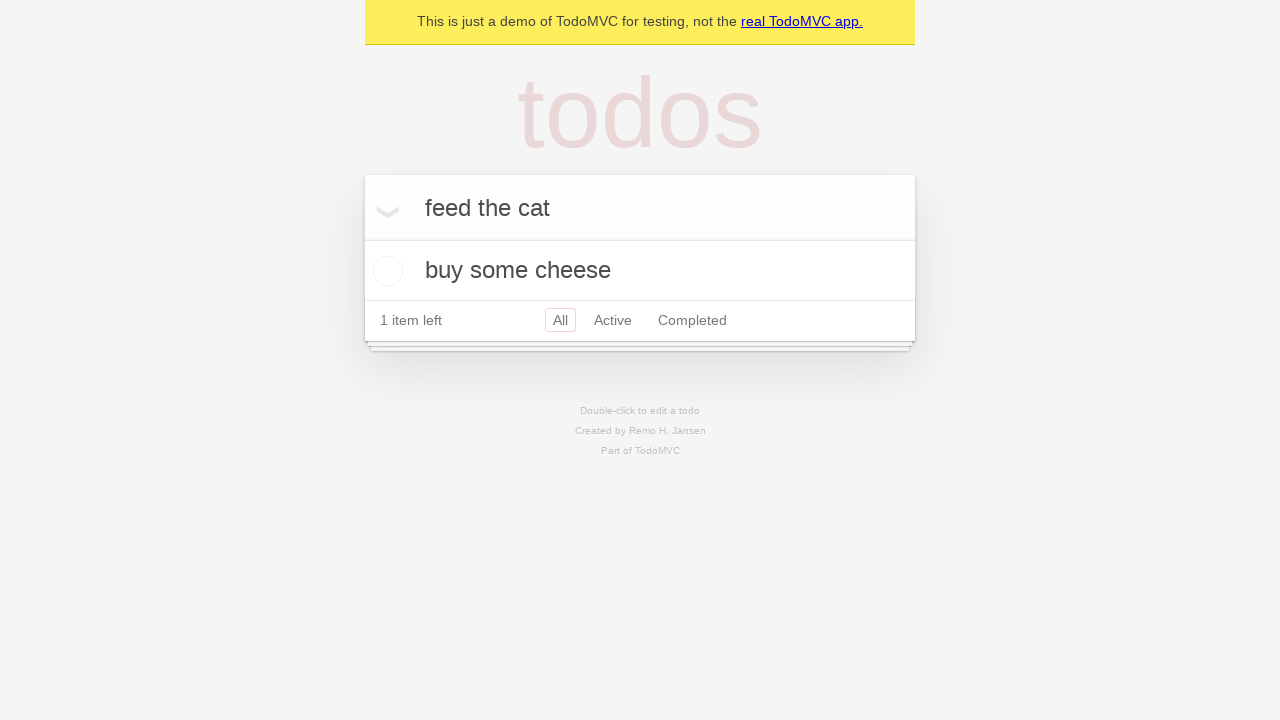

Pressed Enter to create second todo on internal:attr=[placeholder="What needs to be done?"i]
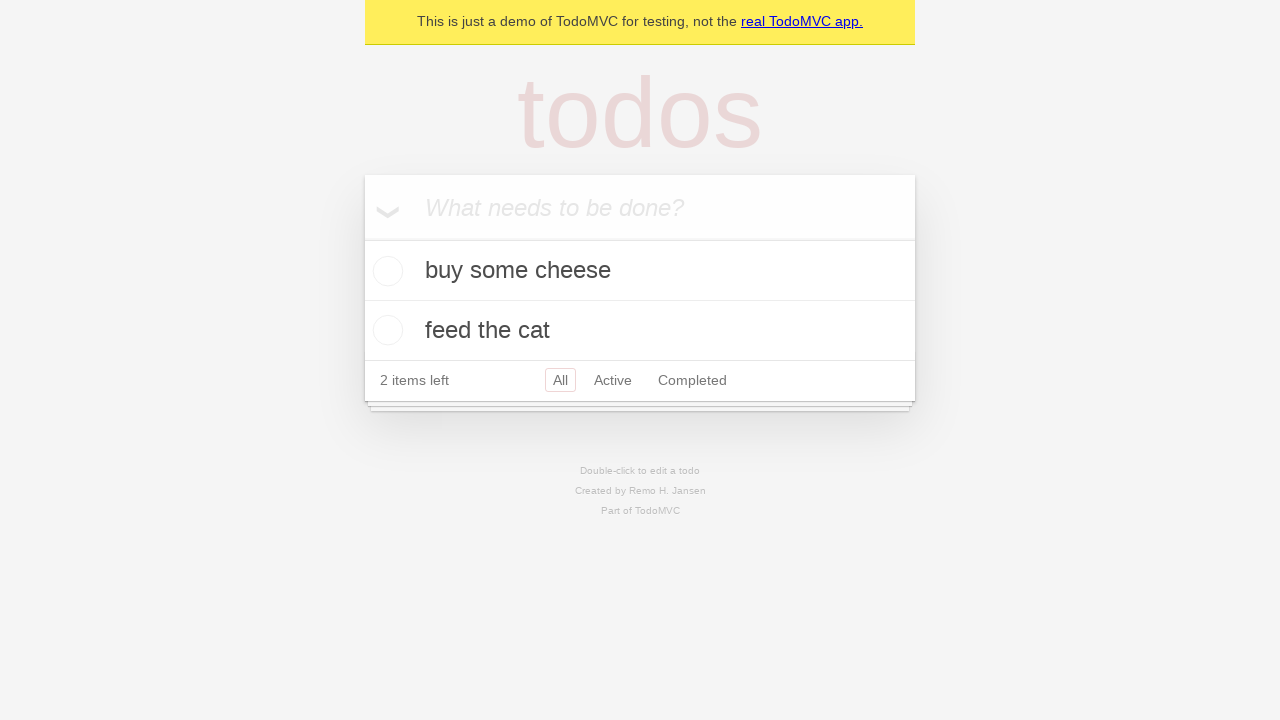

Both todo items verified in the list
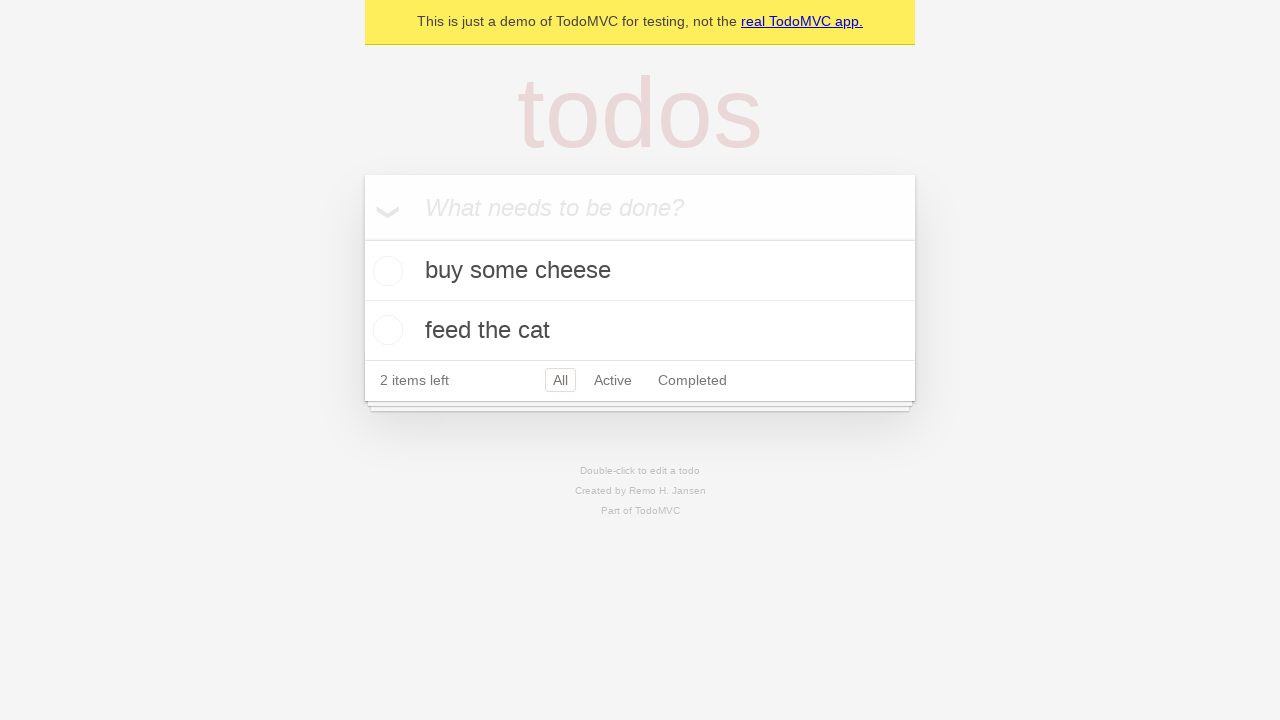

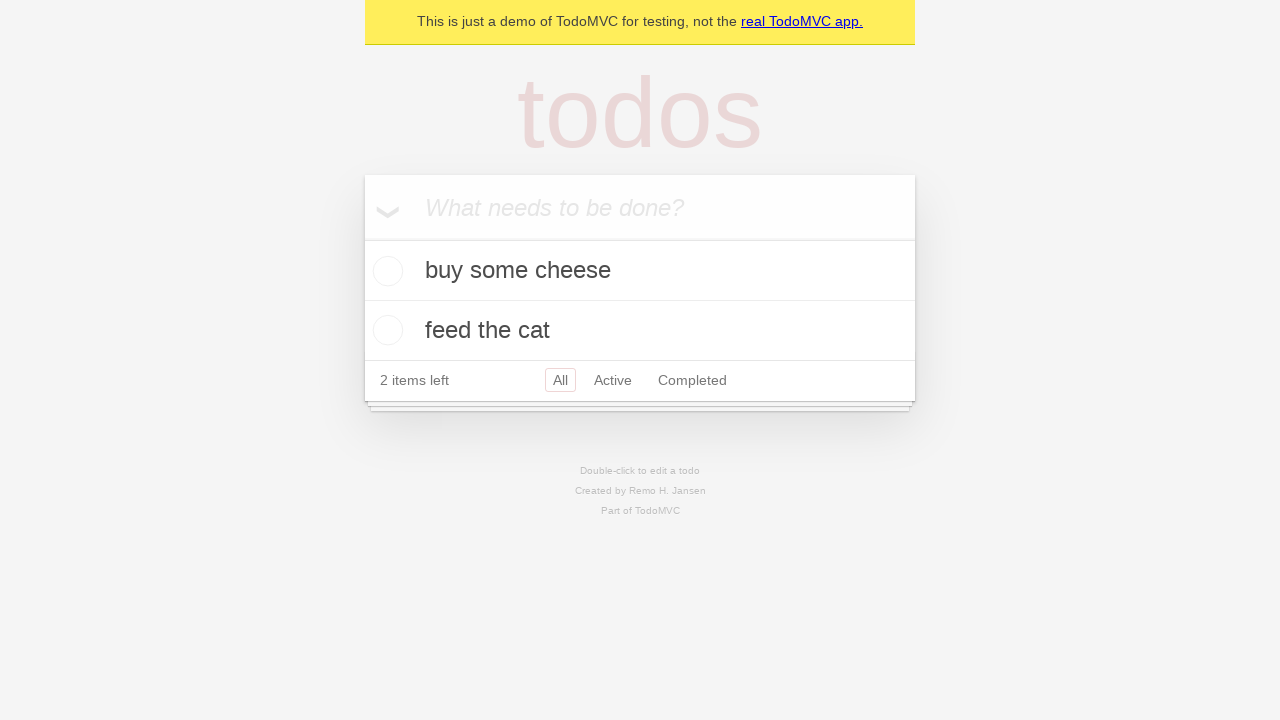